Completes a math challenge form by reading a value from the page, calculating the answer using a logarithmic formula, filling in the result, checking required checkboxes/radio buttons, and submitting the form.

Starting URL: http://suninjuly.github.io/math.html

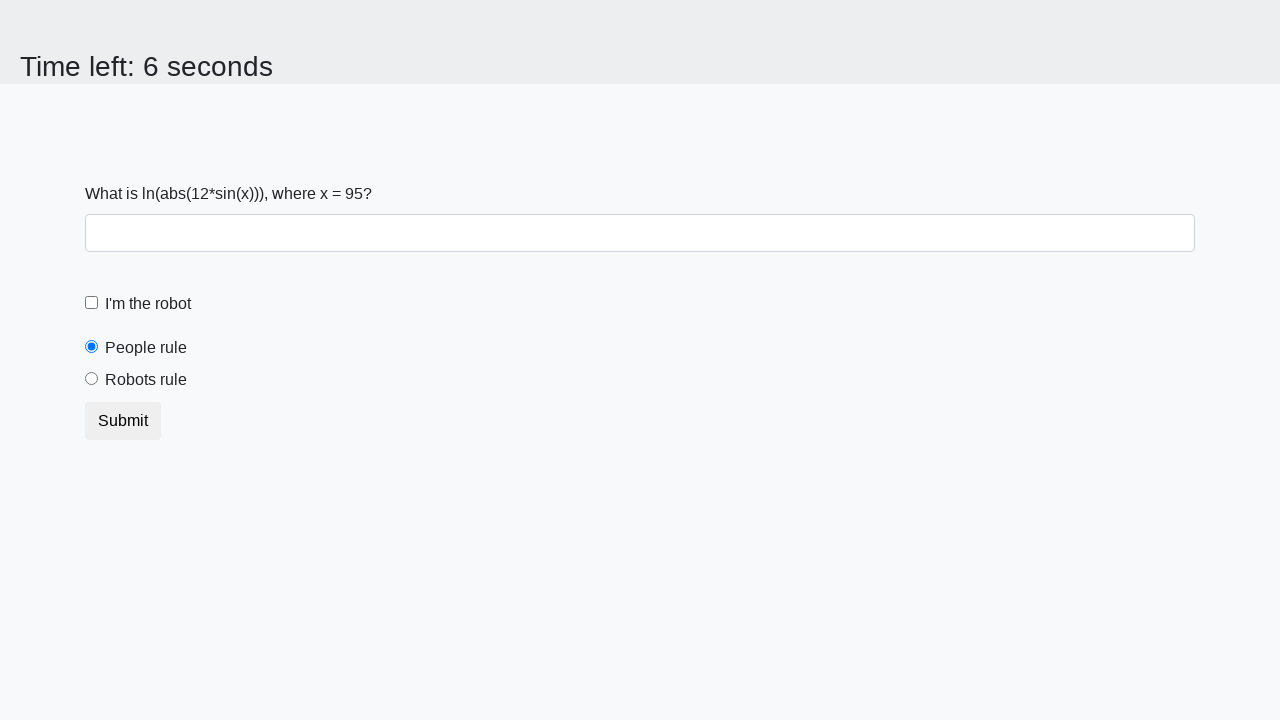

Located the x value element on the math challenge page
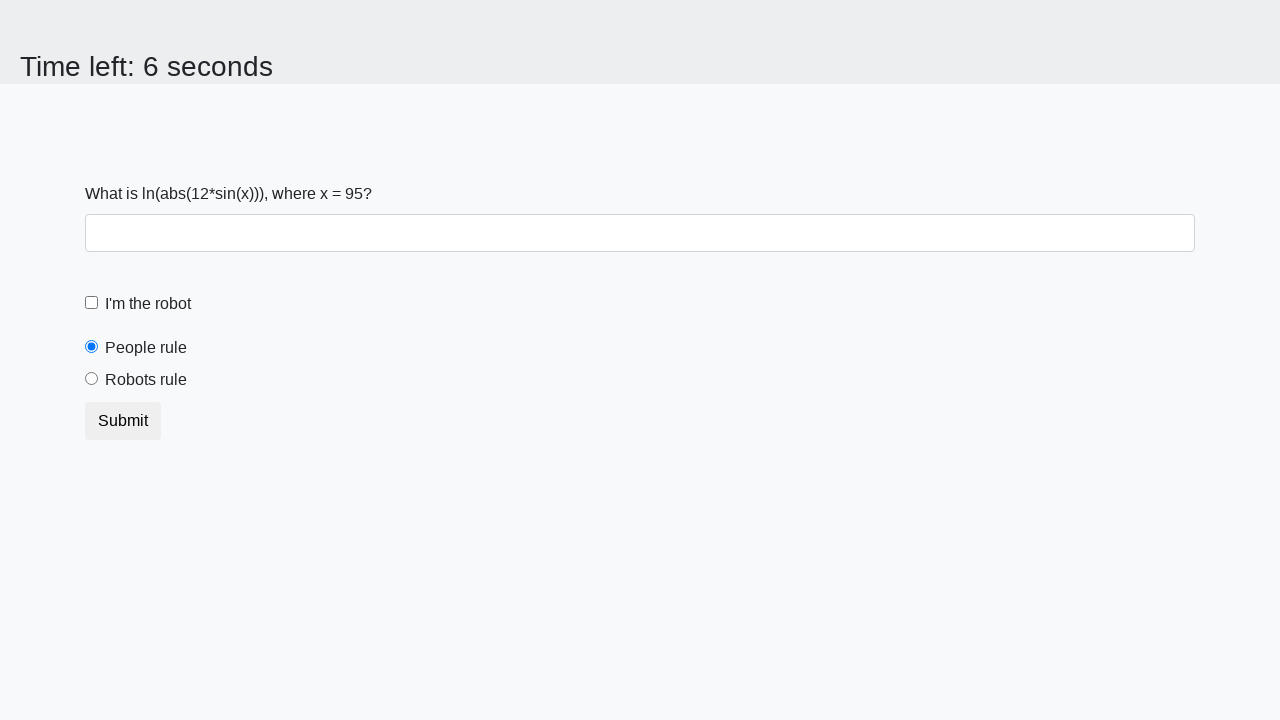

Calculated the answer using logarithmic formula: log(|12 * sin(95)|) = 2.1040293410742588
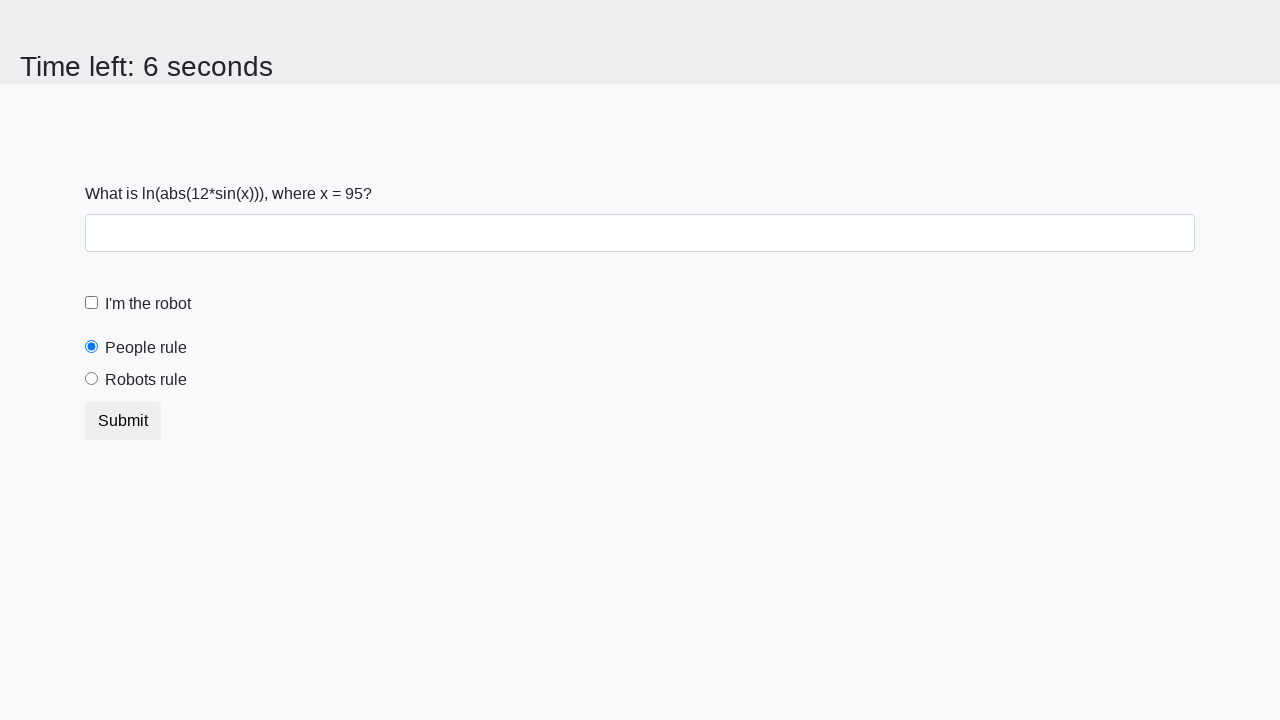

Filled the answer field with calculated value: 2.1040293410742588 on #answer
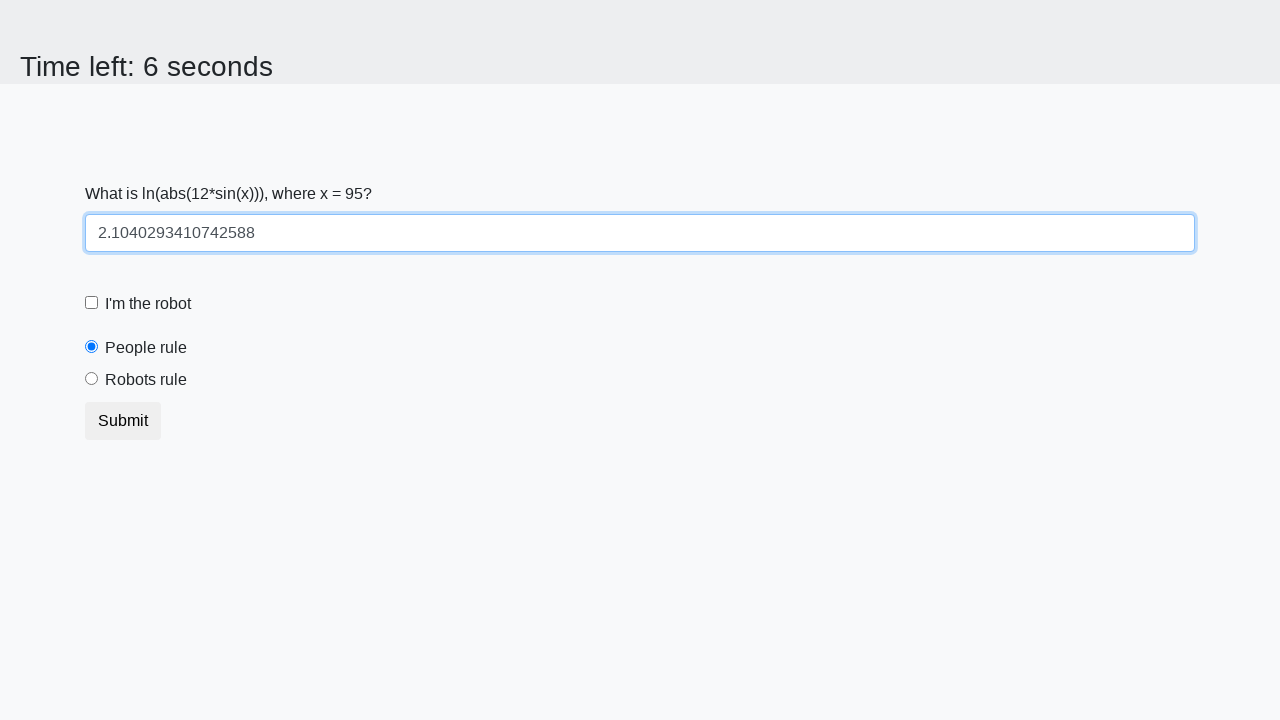

Checked the robot checkbox at (148, 304) on label[for='robotCheckbox']
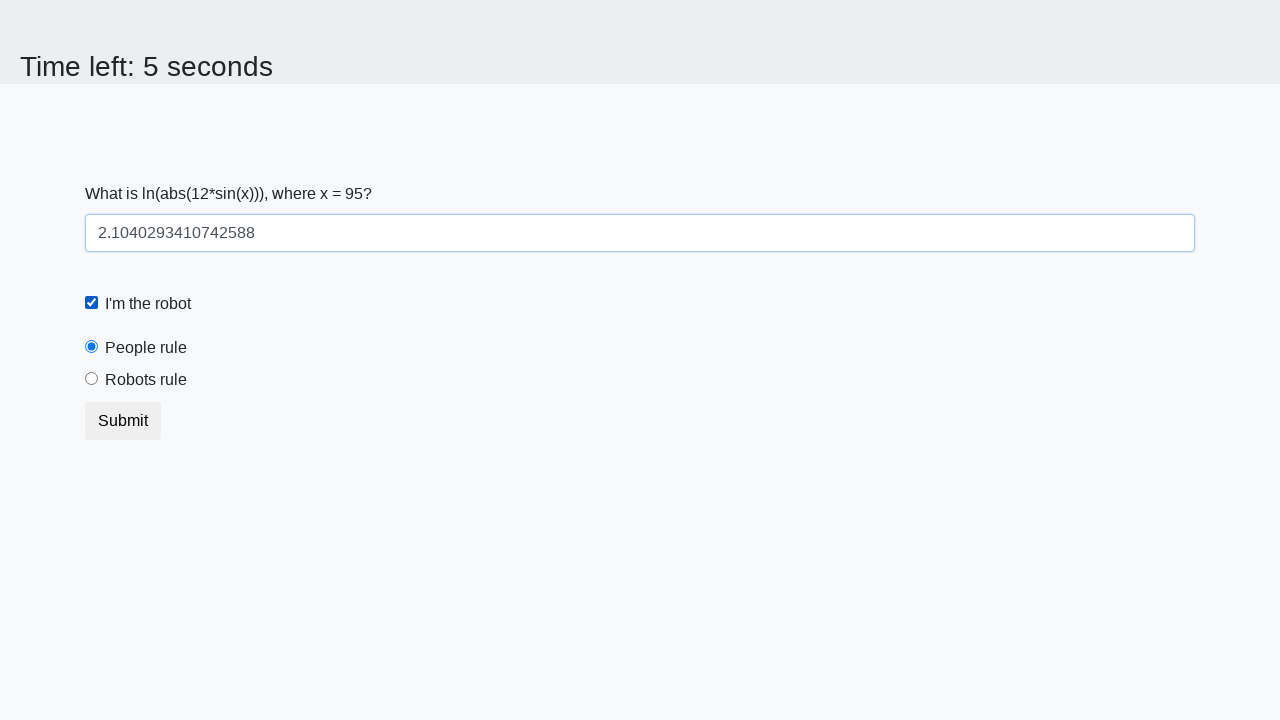

Selected the 'robots rule' radio button at (146, 380) on label[for='robotsRule']
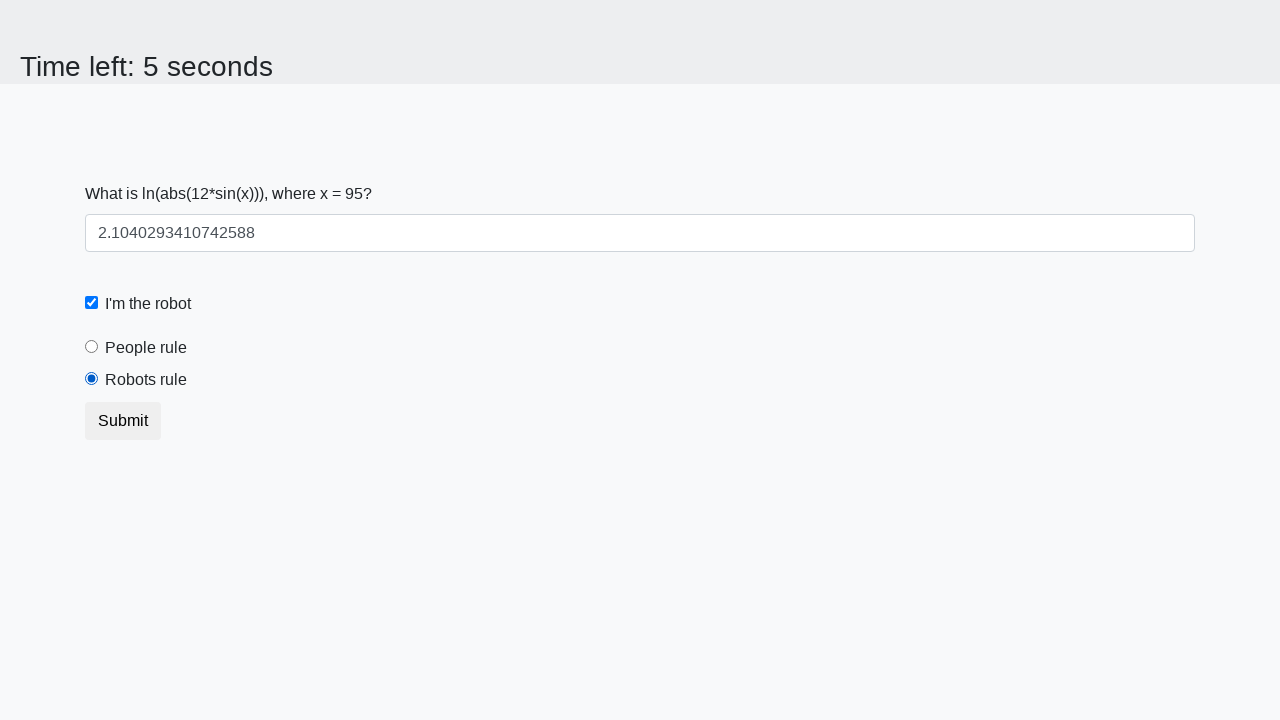

Submitted the math challenge form at (123, 421) on button.btn
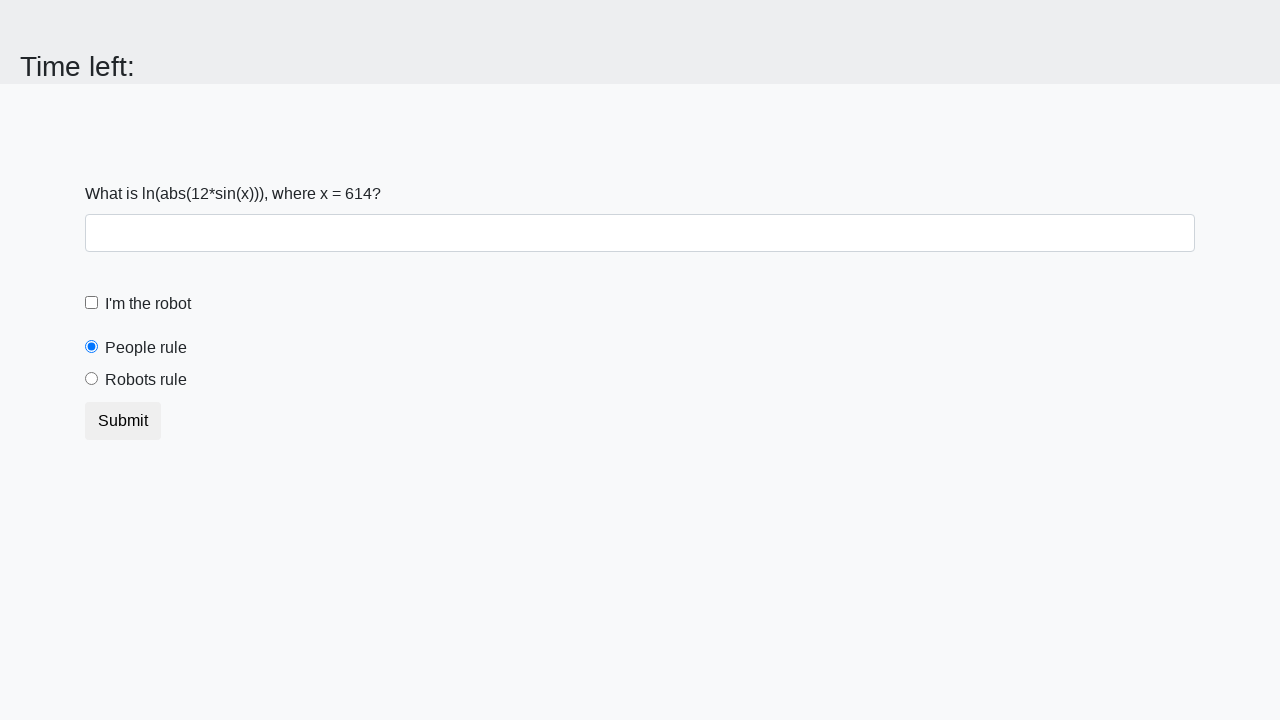

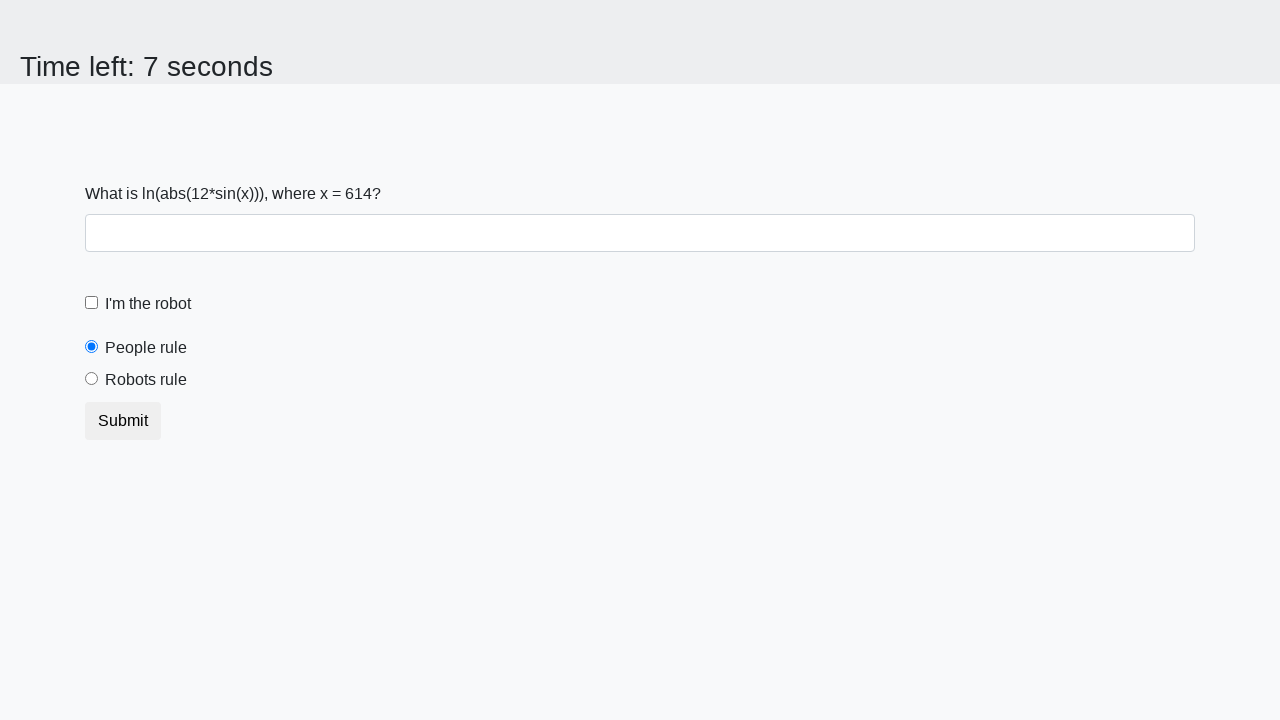